Tests window handling by opening a new window, switching between parent and child windows, and verifying content in each window

Starting URL: http://the-internet.herokuapp.com/

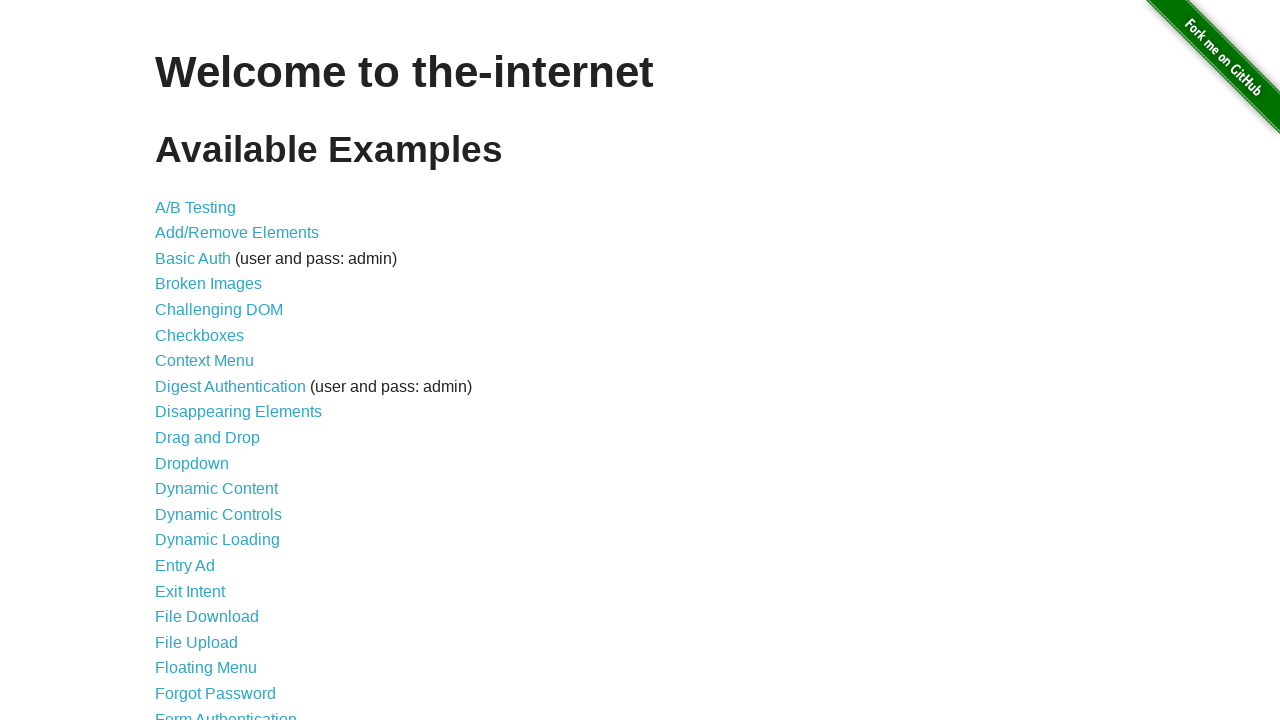

Clicked on Multiple Windows link at (218, 369) on xpath=//a[text()='Multiple Windows']
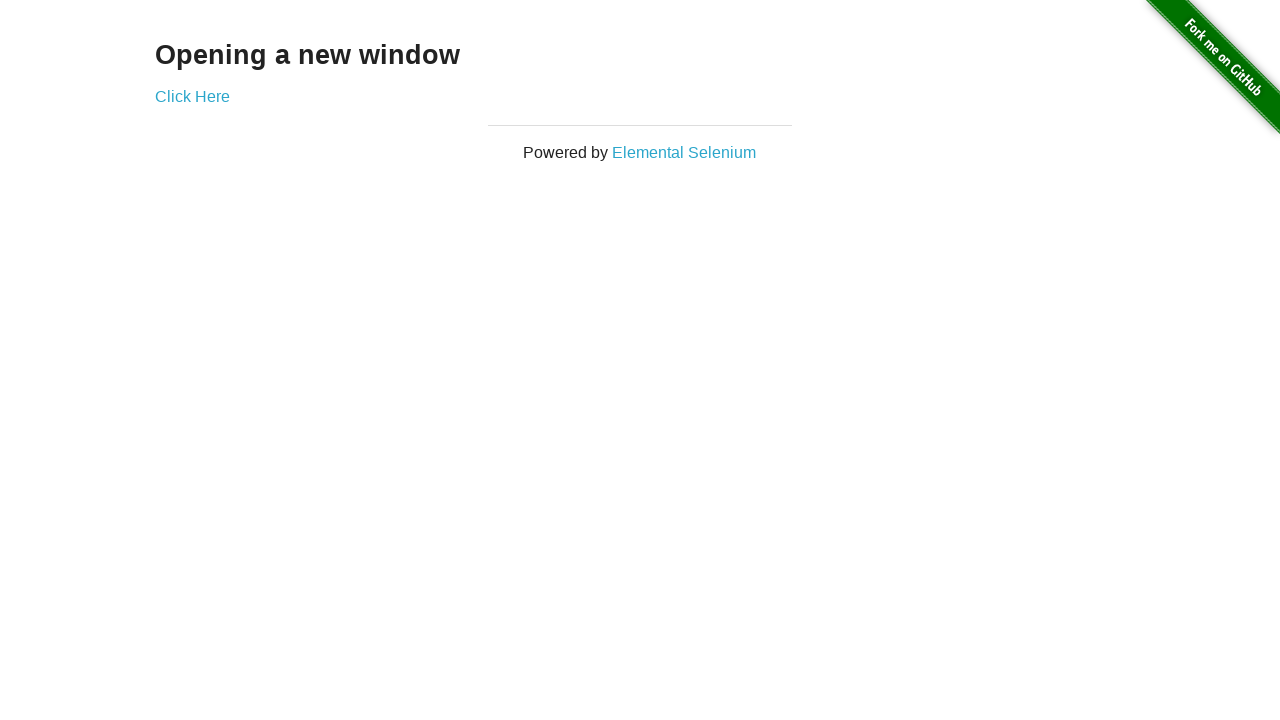

Clicked 'Click Here' button to open new window at (192, 96) on text='Click Here'
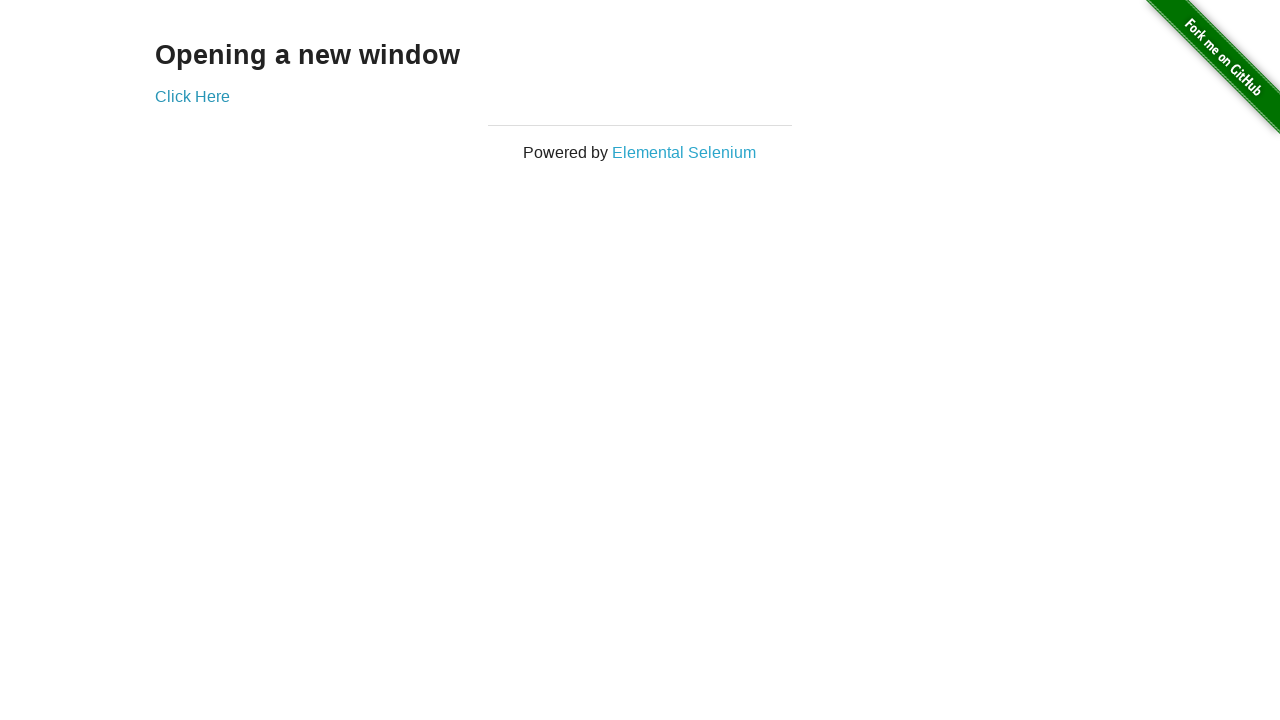

New child window opened and captured
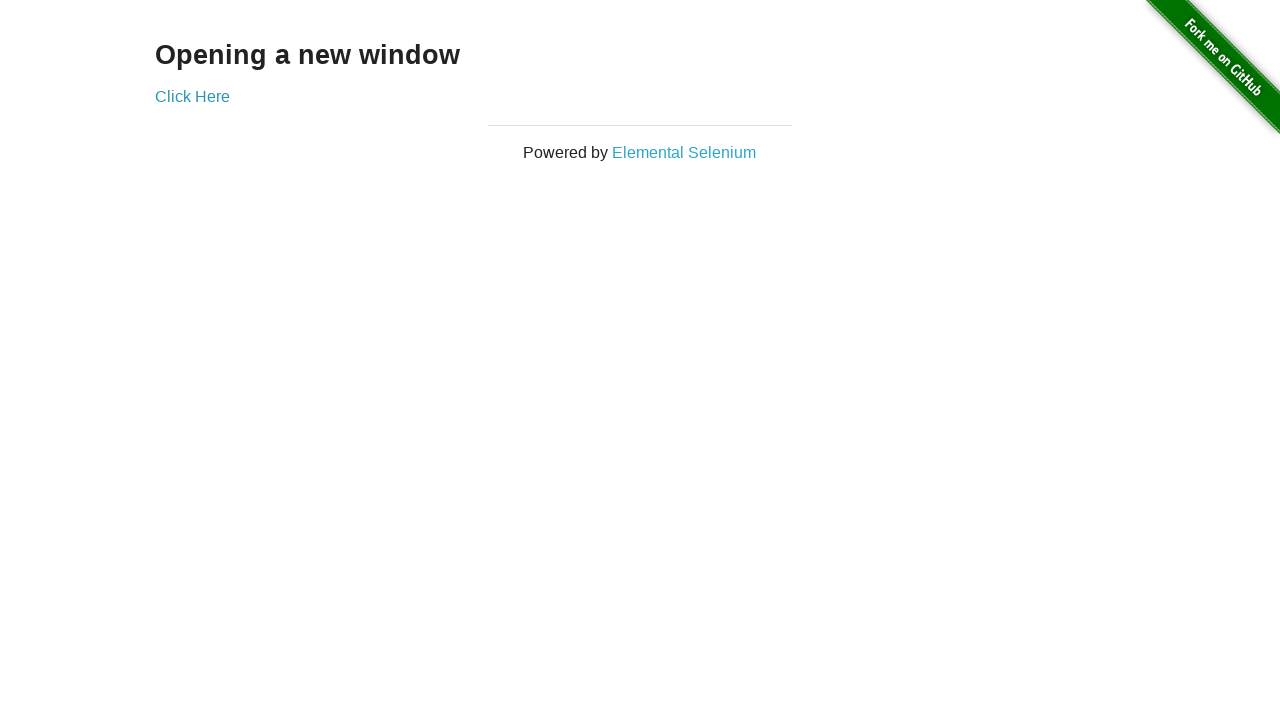

Retrieved text from child window: 'New Window'
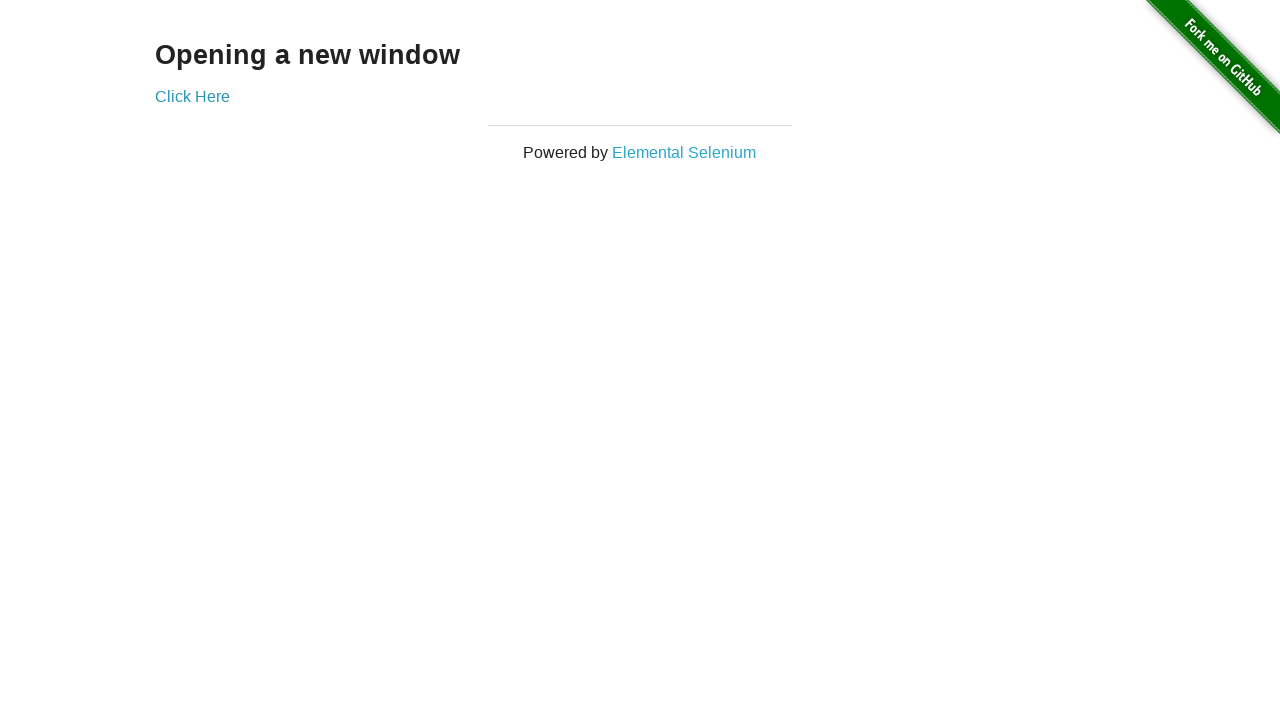

Retrieved text from parent window: 'Opening a new window'
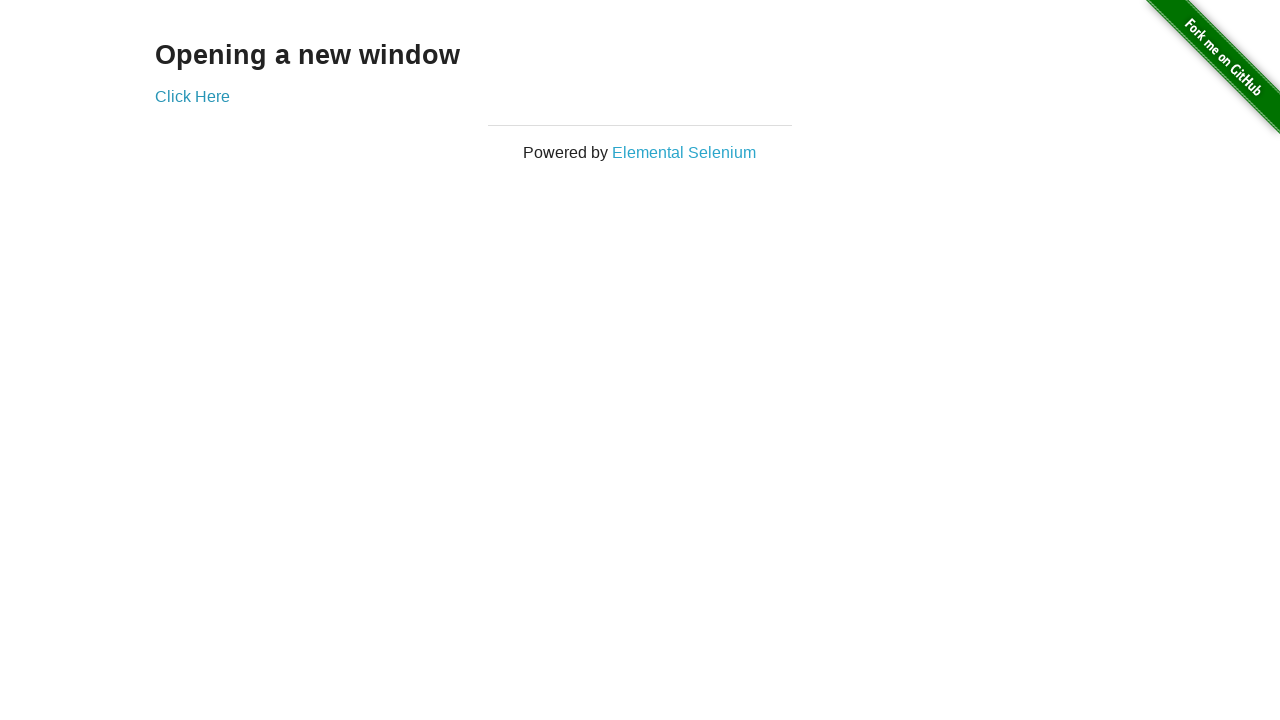

Closed child window
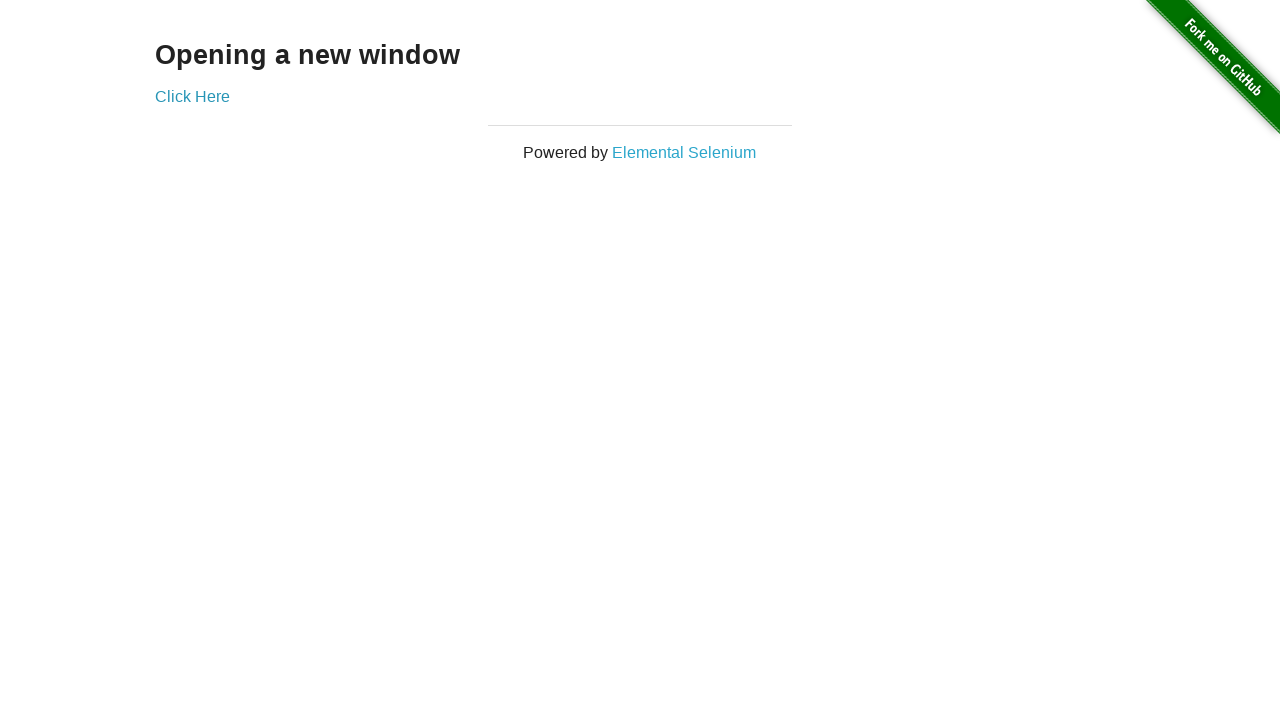

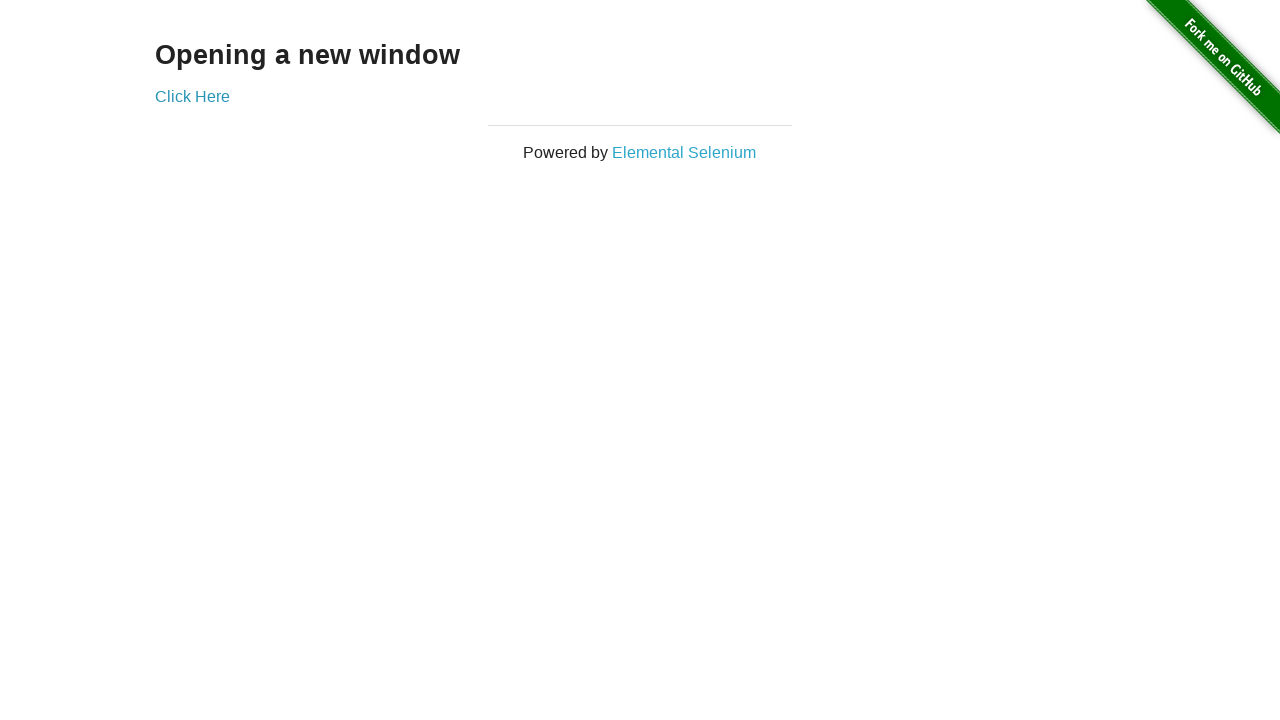